Tests SpiceJet flight booking form by selecting senior citizen option, adjusting passenger count to 5 adults, and verifying round trip date selection

Starting URL: https://www.spicejet.com/

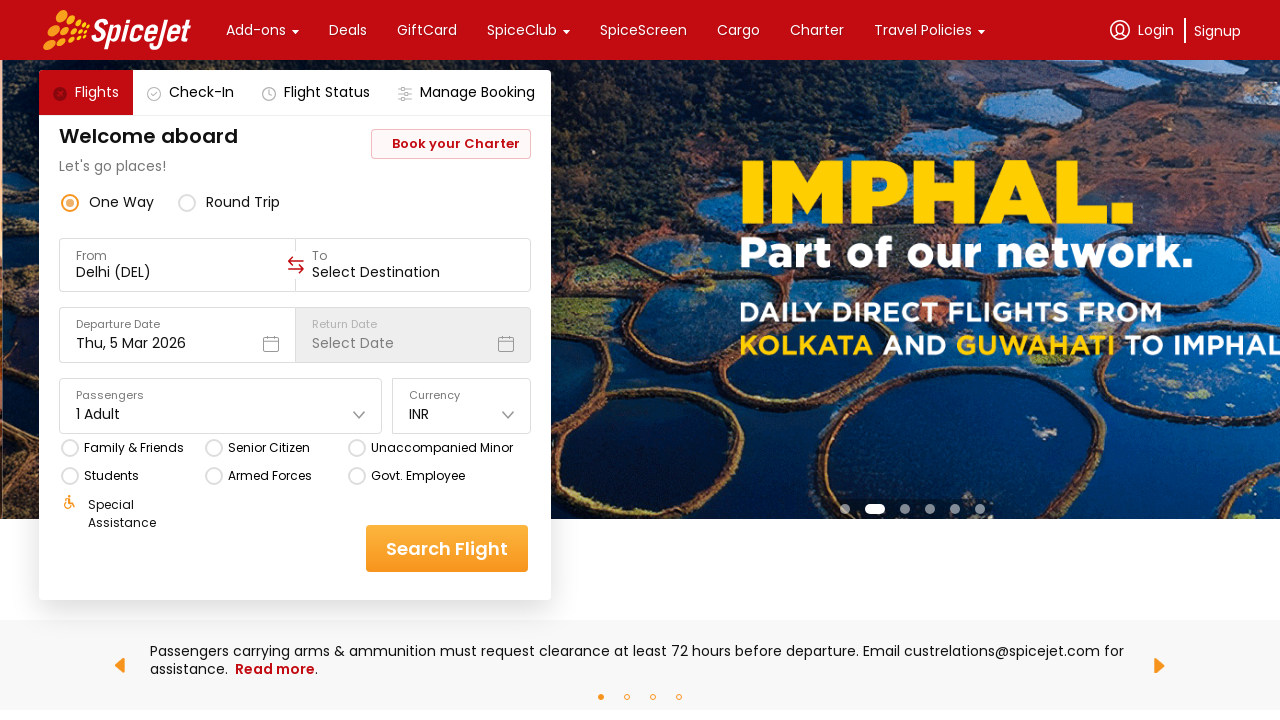

Selected Senior Citizen option at (268, 448) on xpath=//div[text()='Senior Citizen']
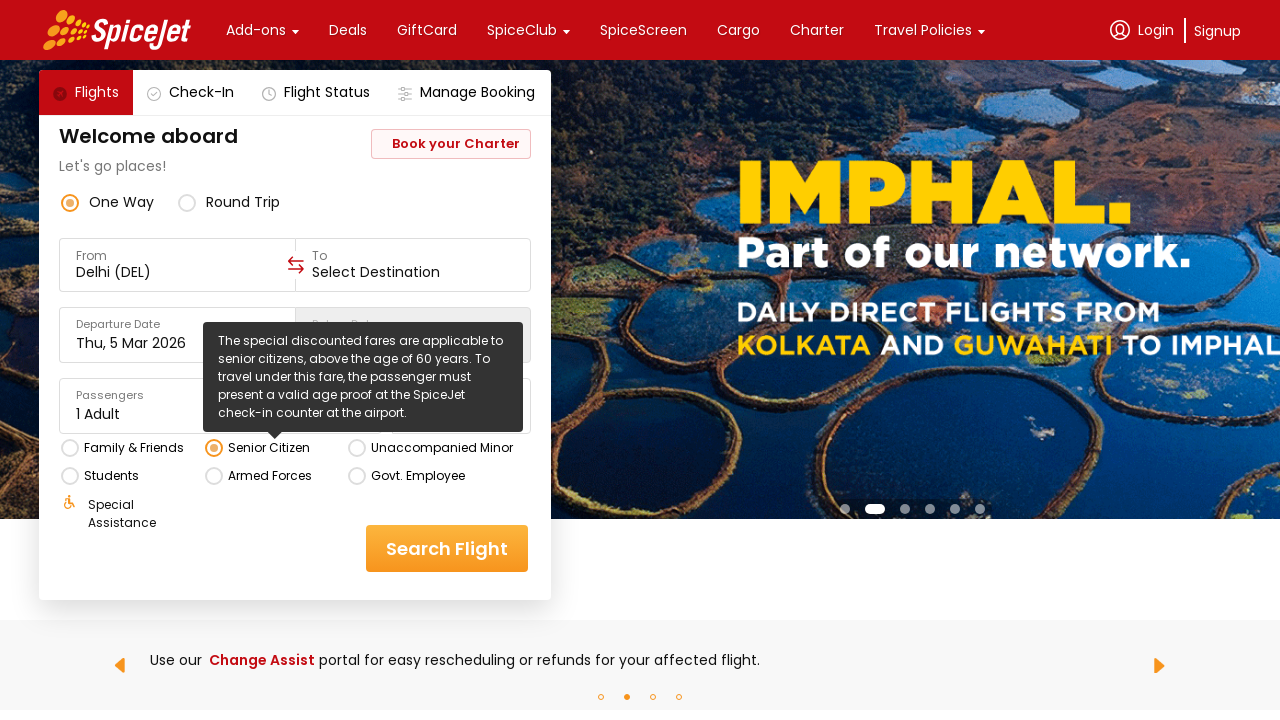

Waited for Senior Citizen selection to be processed
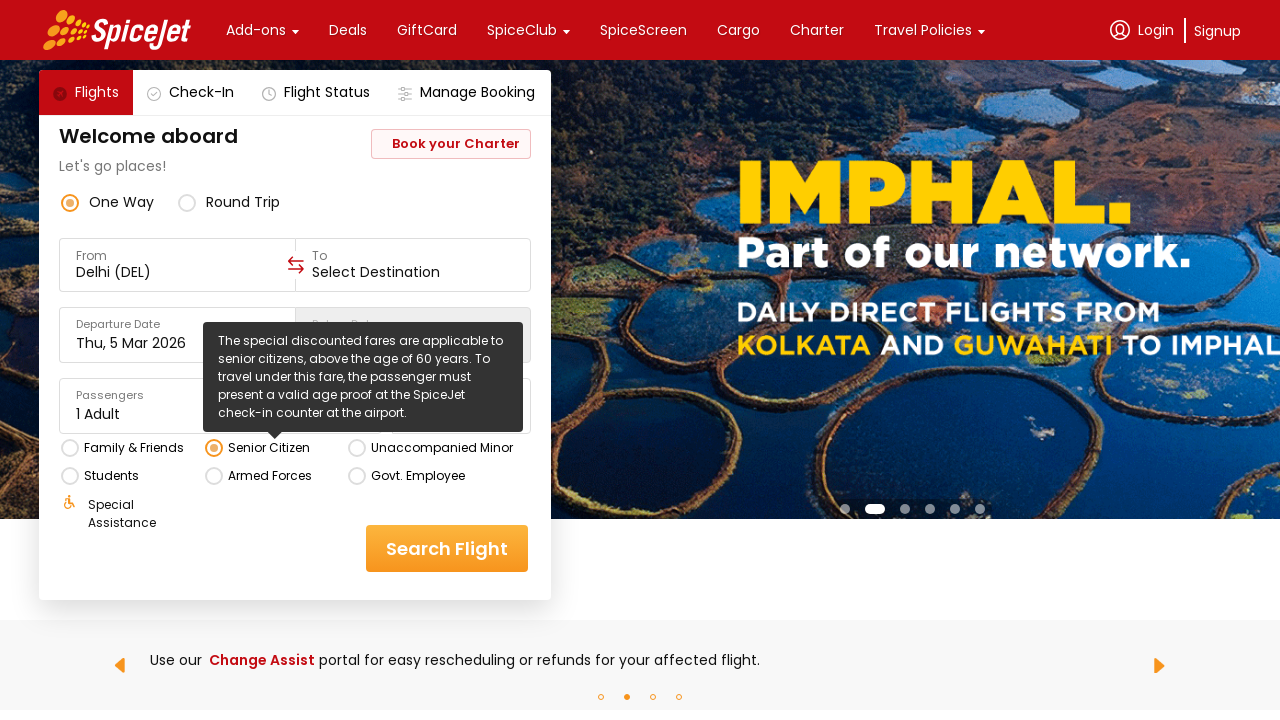

Clicked on Adult passenger selector at (98, 414) on xpath=//div[contains(text(),'Adult')]
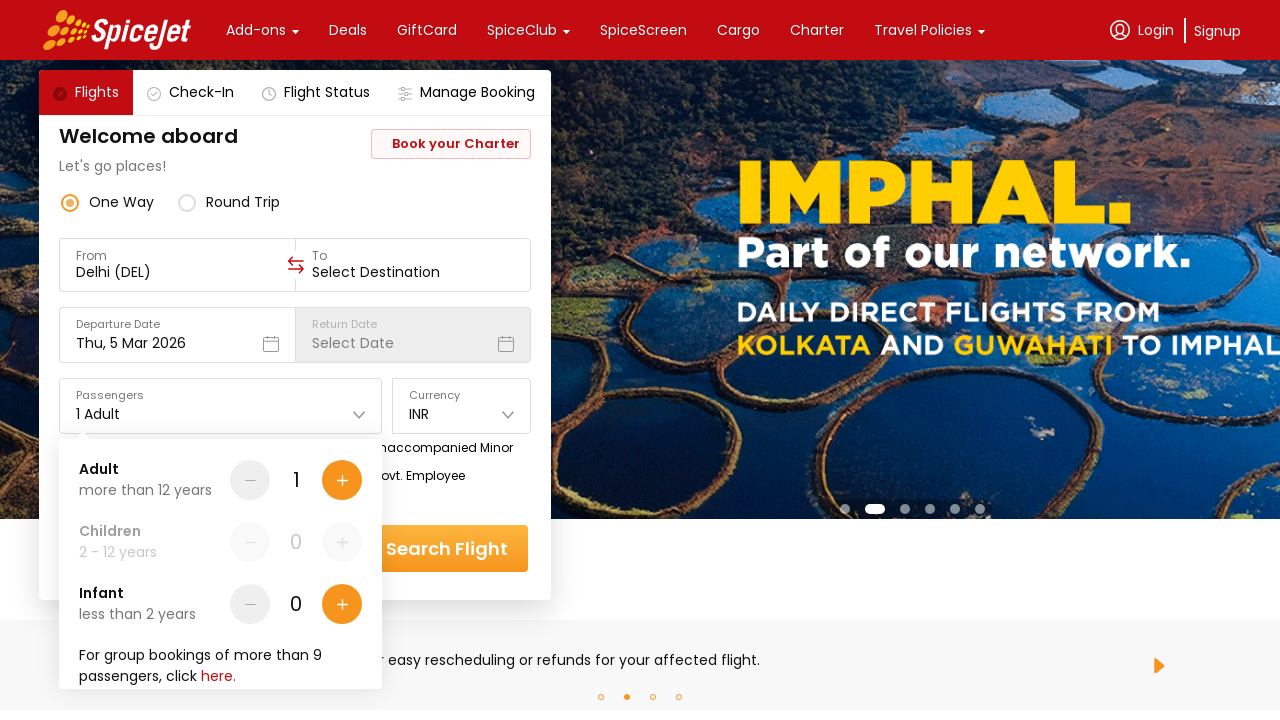

Waited for passenger dropdown to open
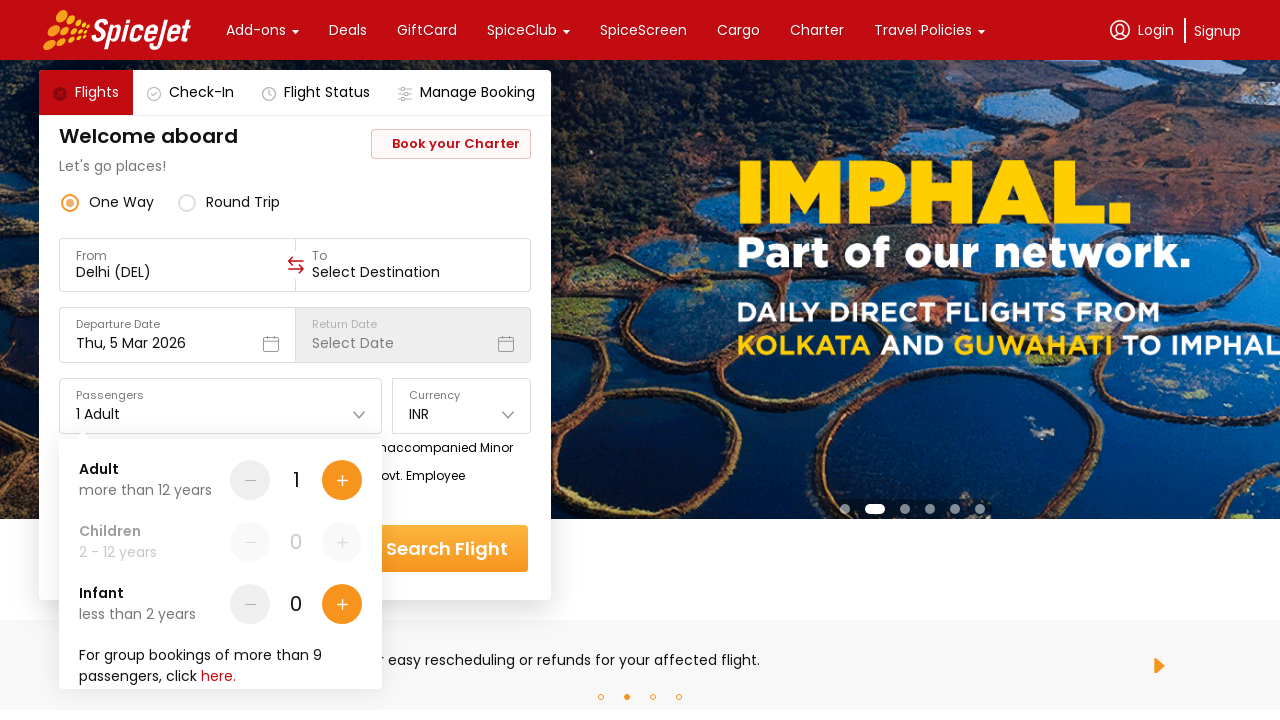

Added adult passenger 2 of 5 at (342, 480) on xpath=//div[@data-testid='Adult-testID-plus-one-cta']
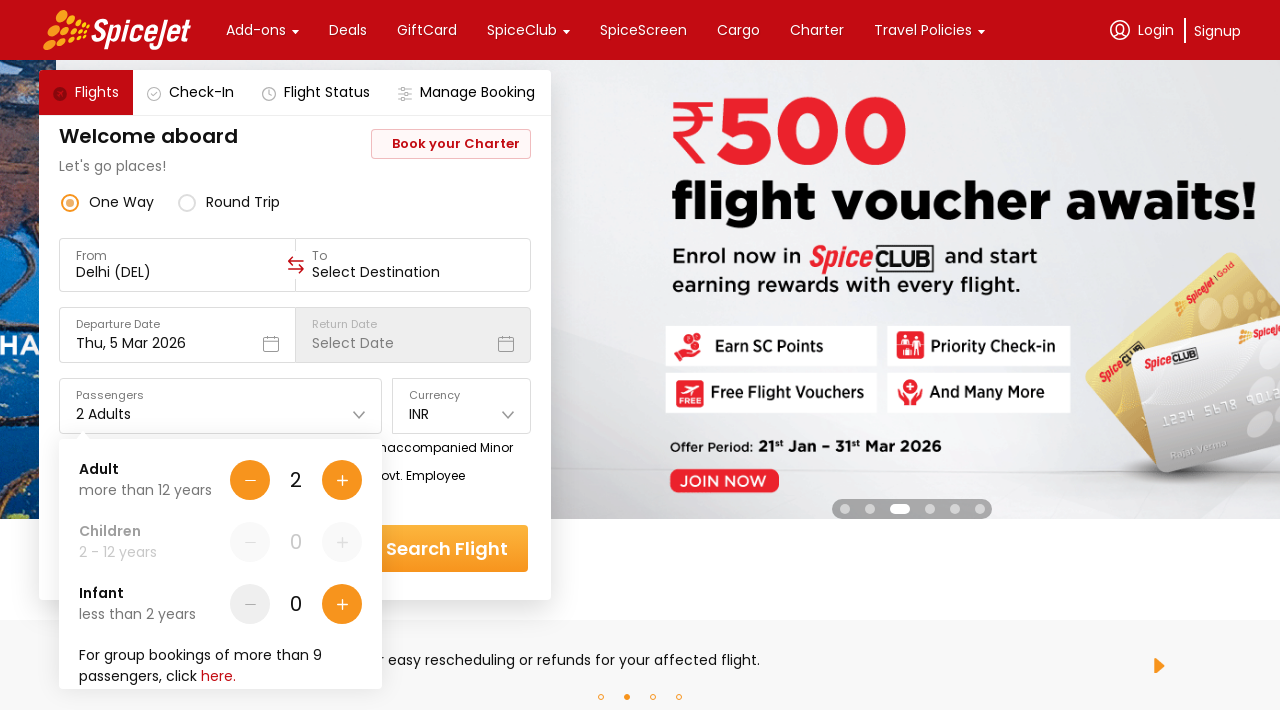

Added adult passenger 3 of 5 at (342, 480) on xpath=//div[@data-testid='Adult-testID-plus-one-cta']
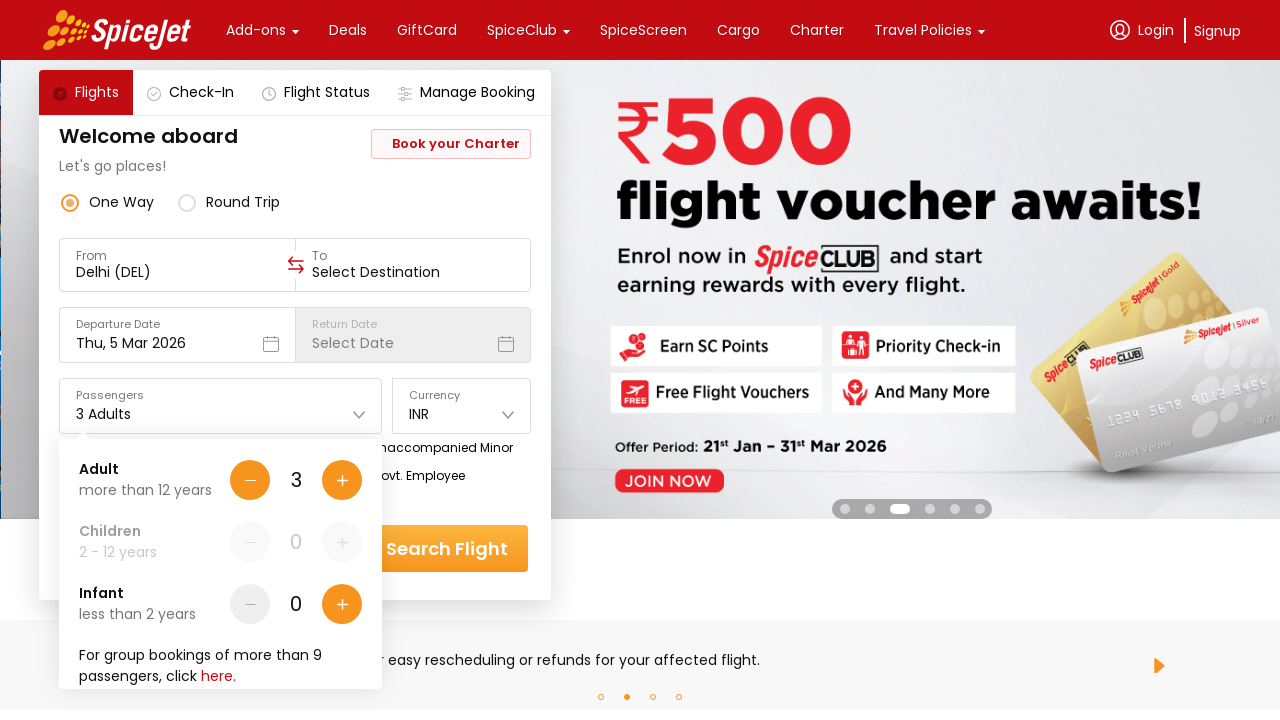

Added adult passenger 4 of 5 at (342, 480) on xpath=//div[@data-testid='Adult-testID-plus-one-cta']
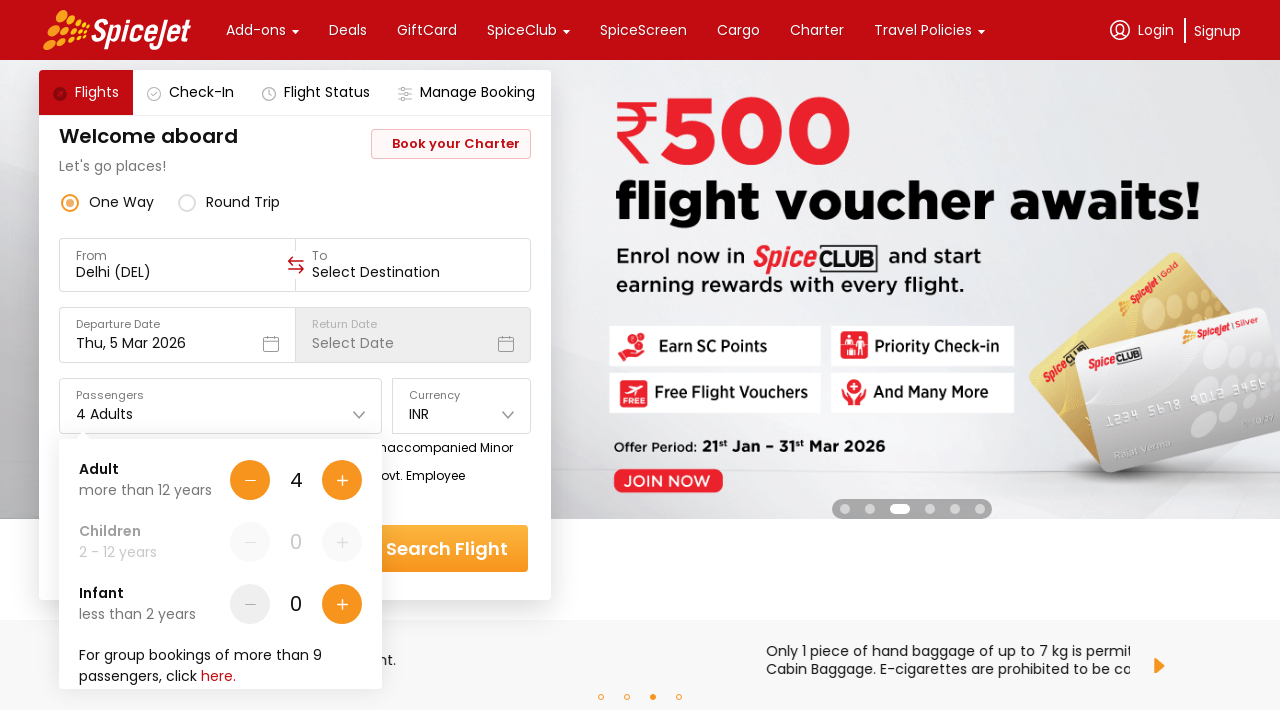

Added adult passenger 5 of 5 at (342, 480) on xpath=//div[@data-testid='Adult-testID-plus-one-cta']
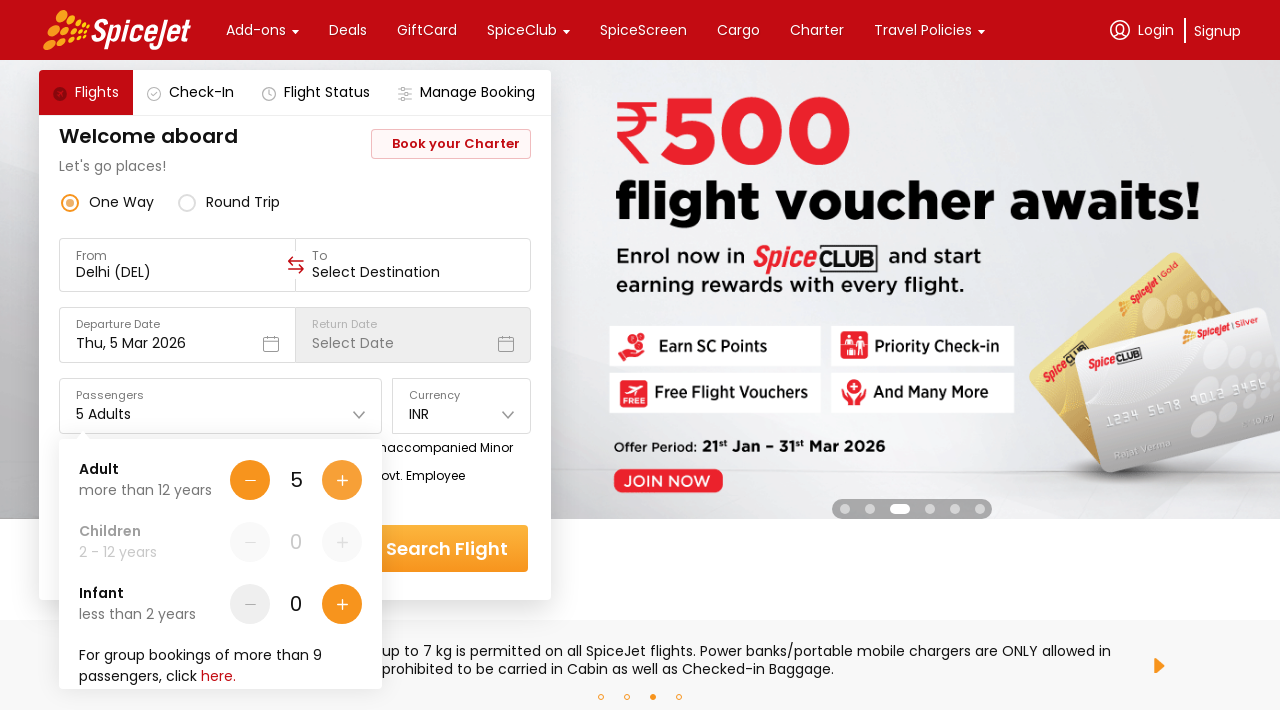

Confirmed passenger selection with 5 adults by clicking Done at (317, 648) on div[data-testid='home-page-travellers-done-cta']
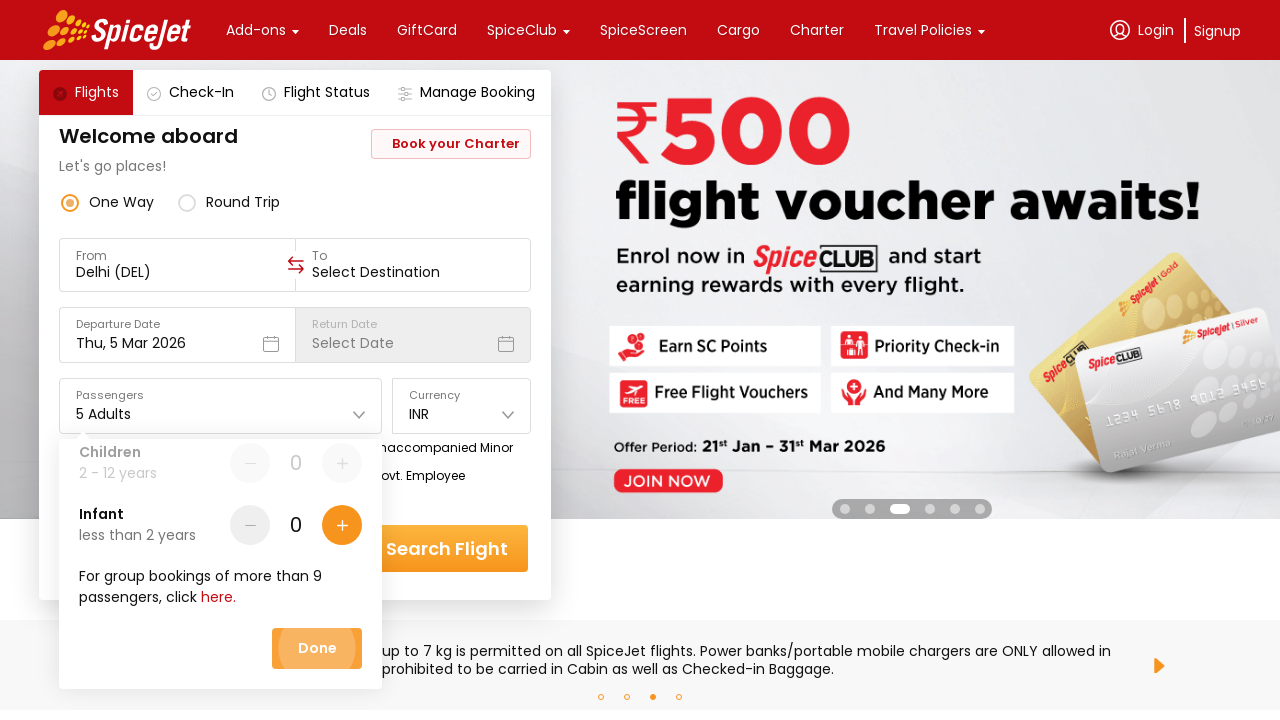

Selected round trip option at (243, 202) on xpath=//div[contains(text(),'round trip')]
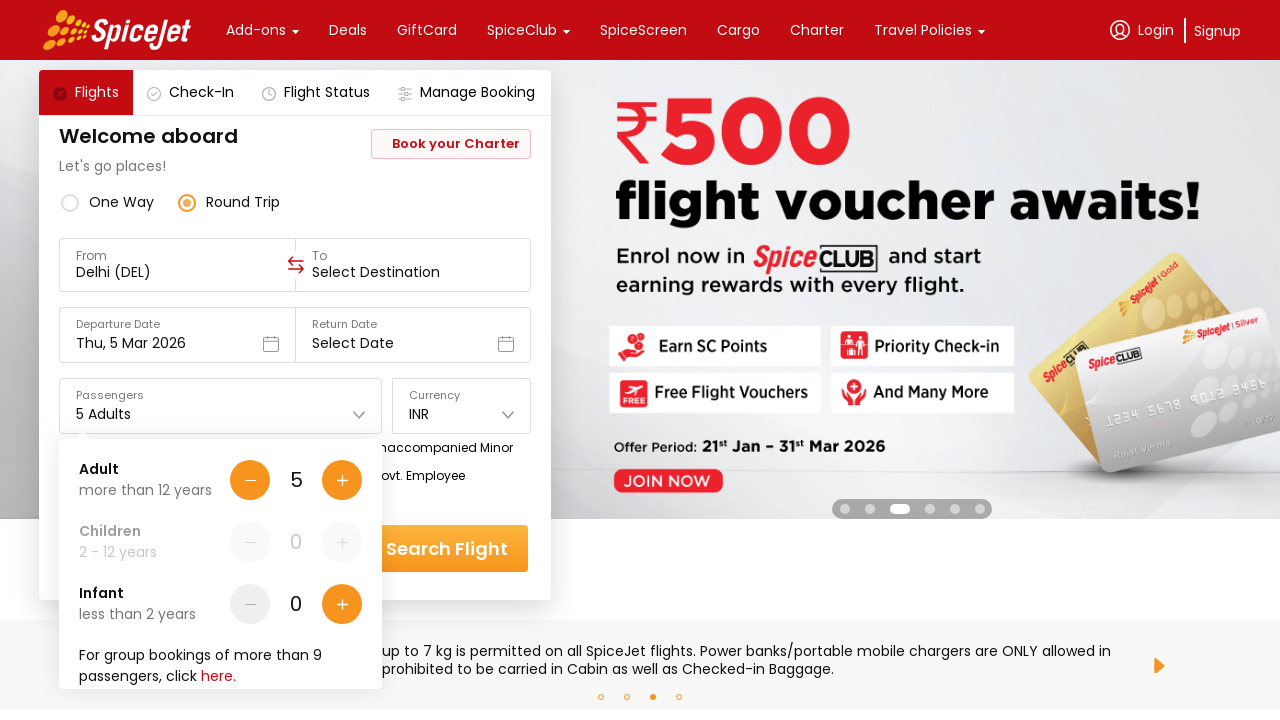

Verified date selection is available for round trip
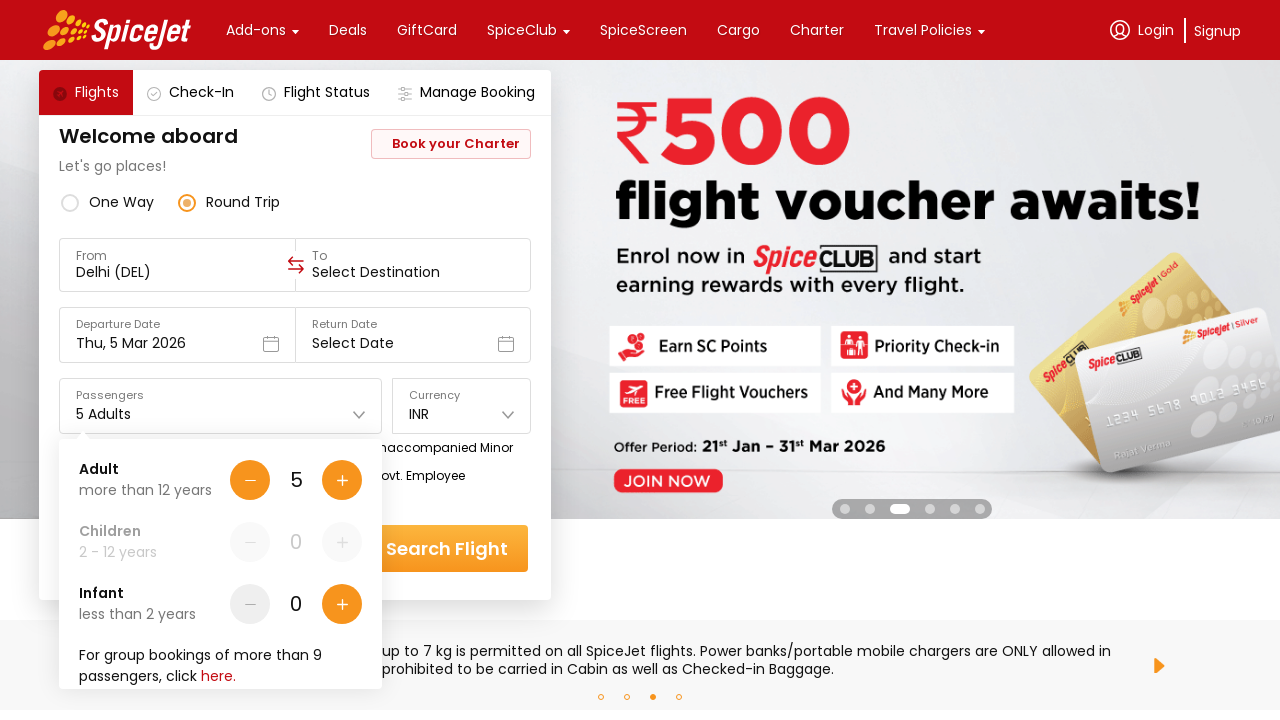

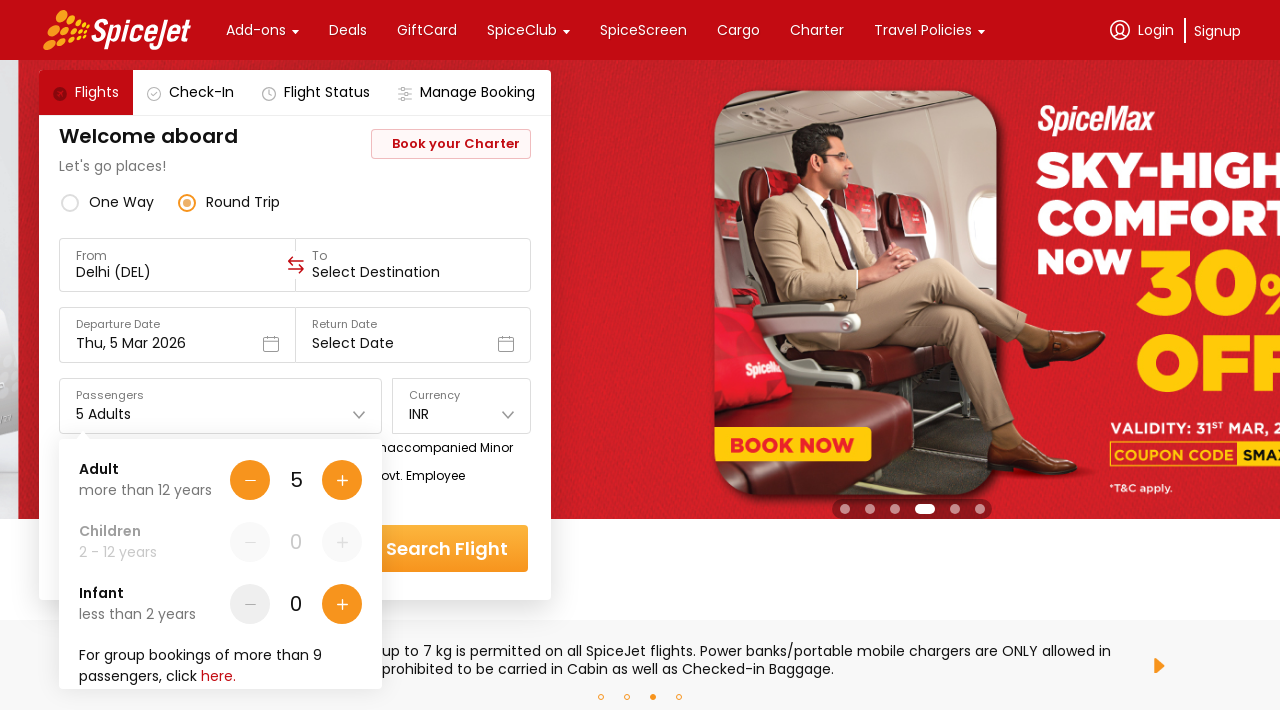